Basic navigation test that opens the Tesla homepage

Starting URL: https://www.tesla.com

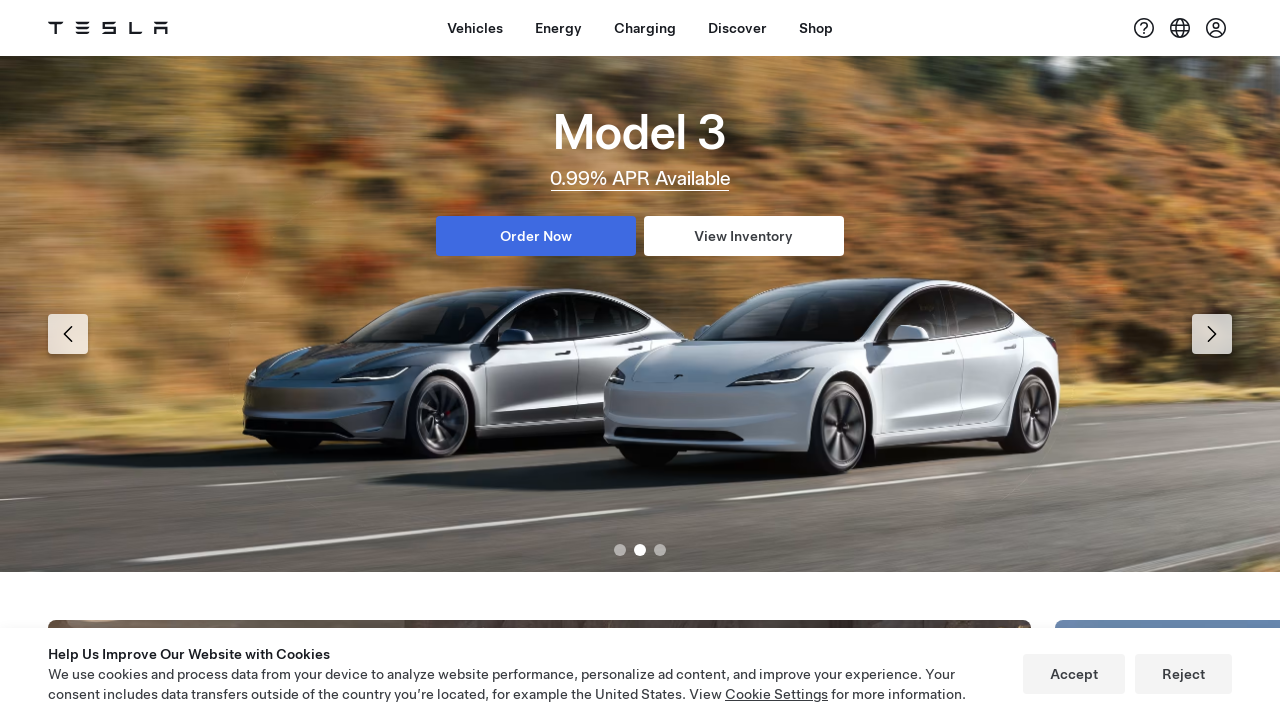

Waited for Tesla homepage to load (DOM content loaded)
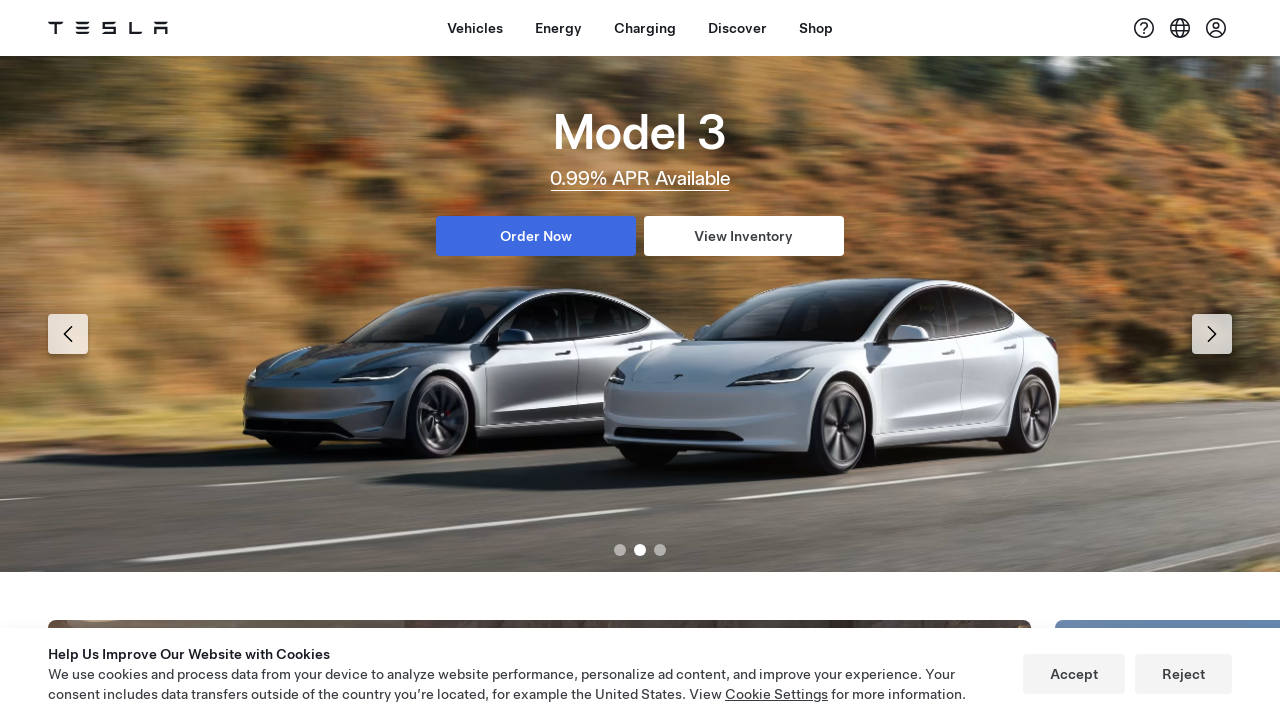

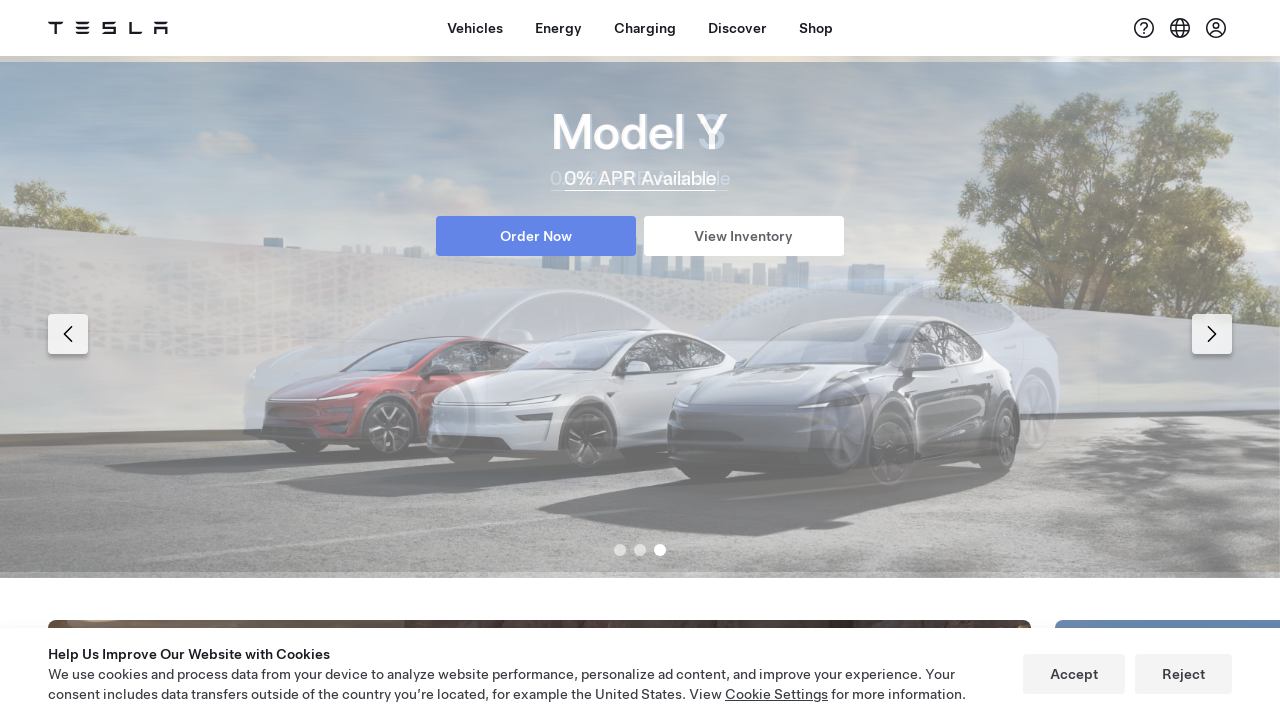